Tests dynamic content loading by clicking a start button and waiting for a welcome message to appear

Starting URL: https://the-internet.herokuapp.com/dynamic_loading/1

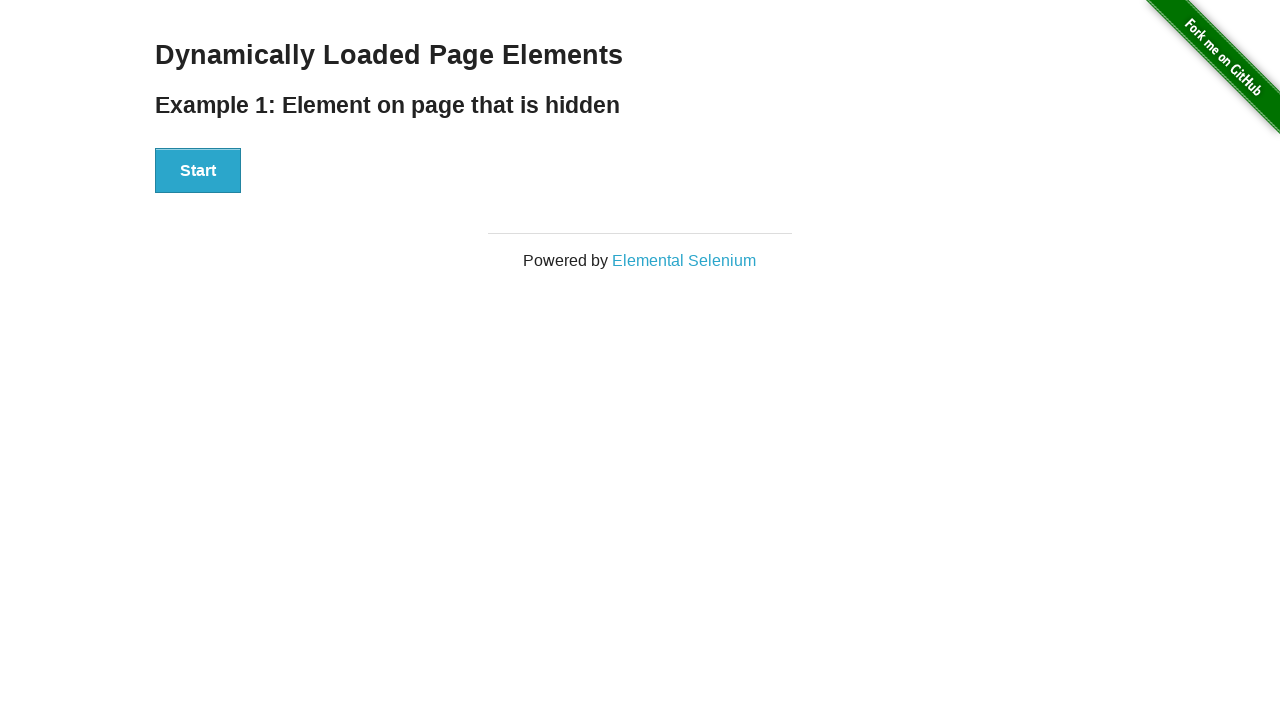

Clicked Start button to trigger dynamic content loading at (198, 171) on xpath=//button[text()='Start']
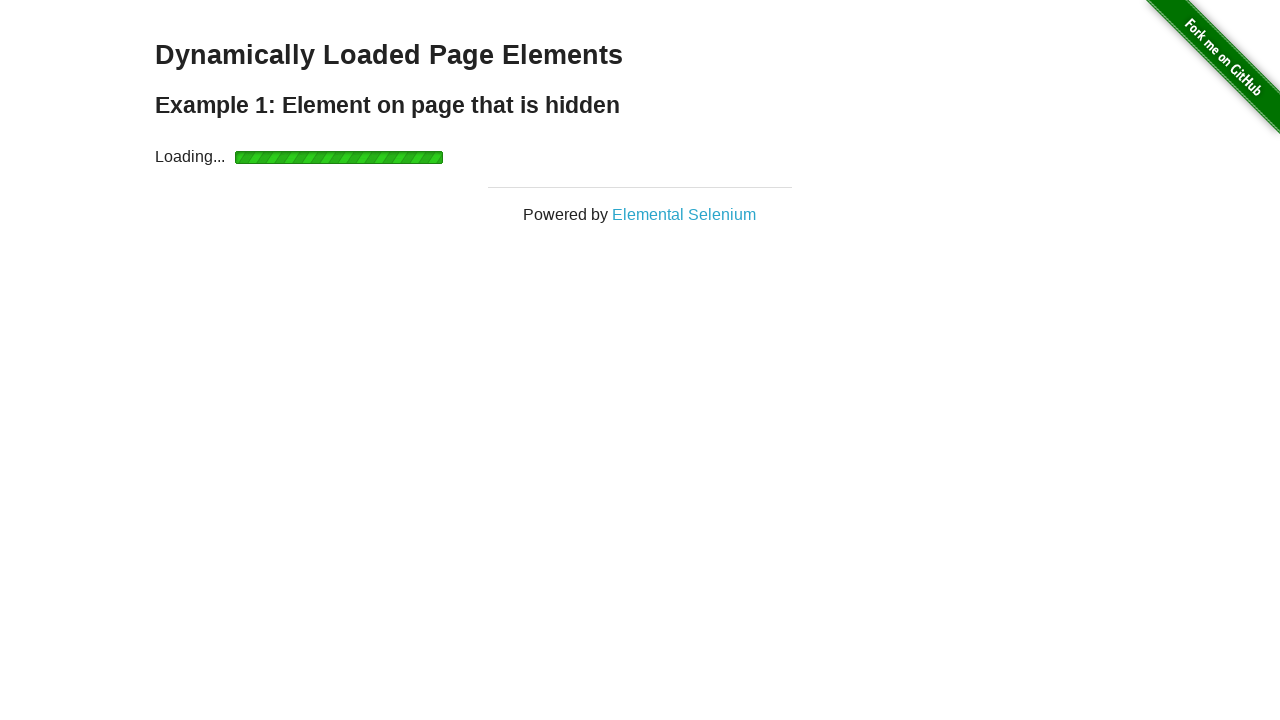

Welcome message element appeared and became visible
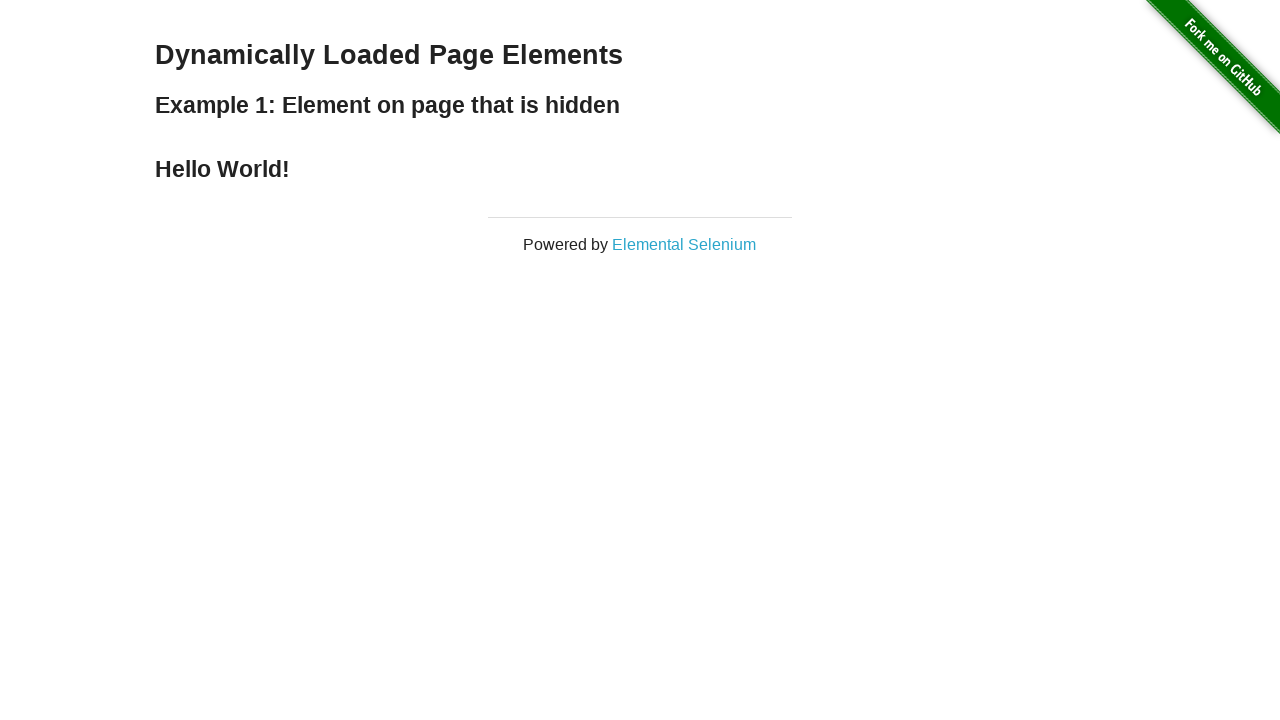

Located welcome message element
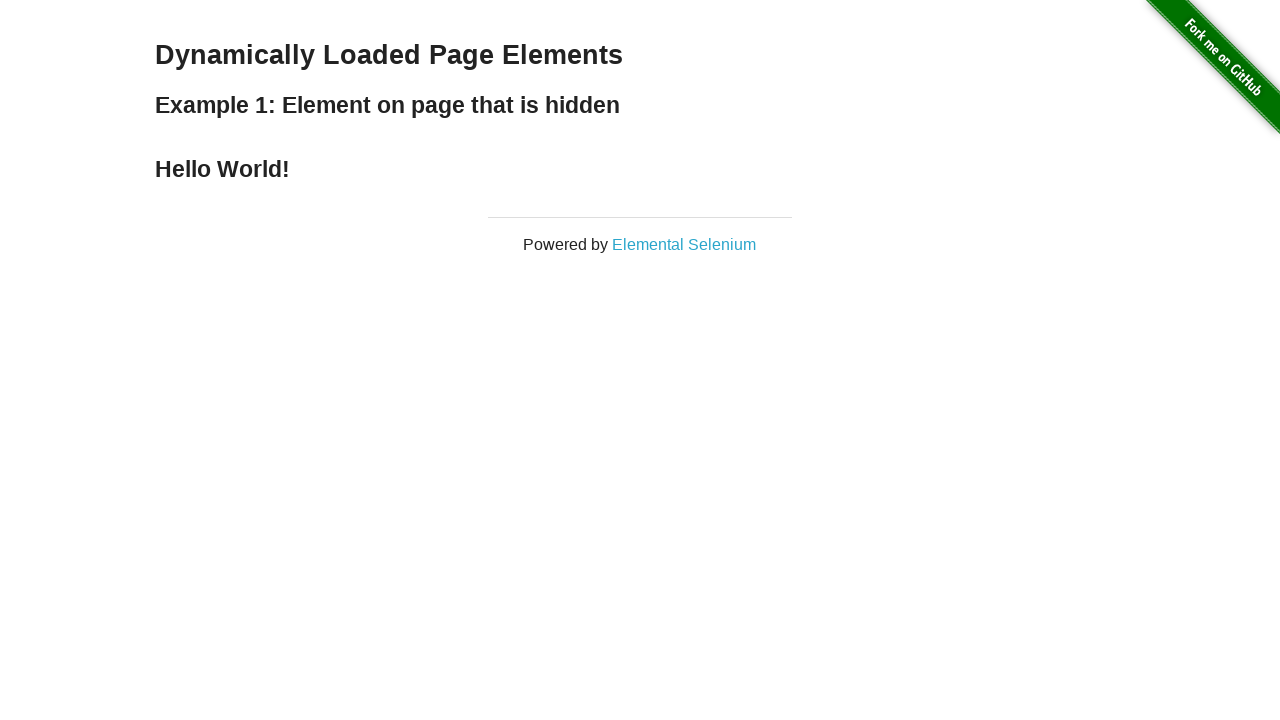

Retrieved and printed welcome message text content
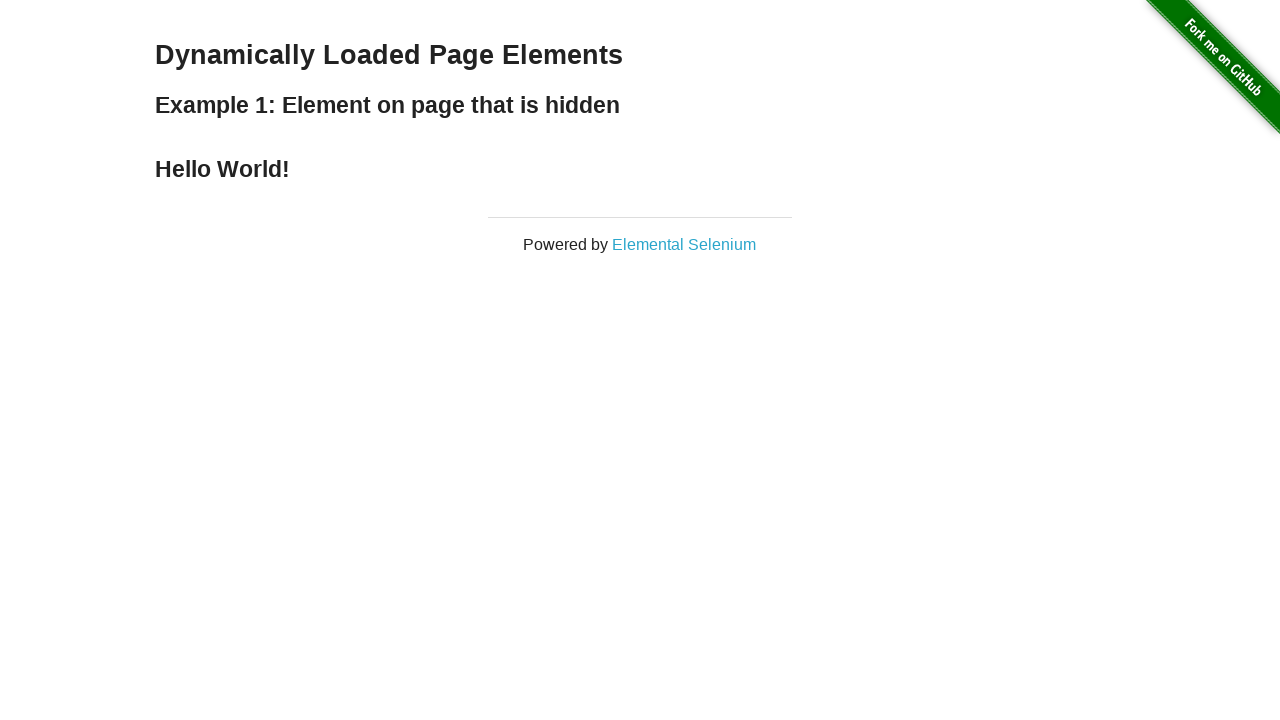

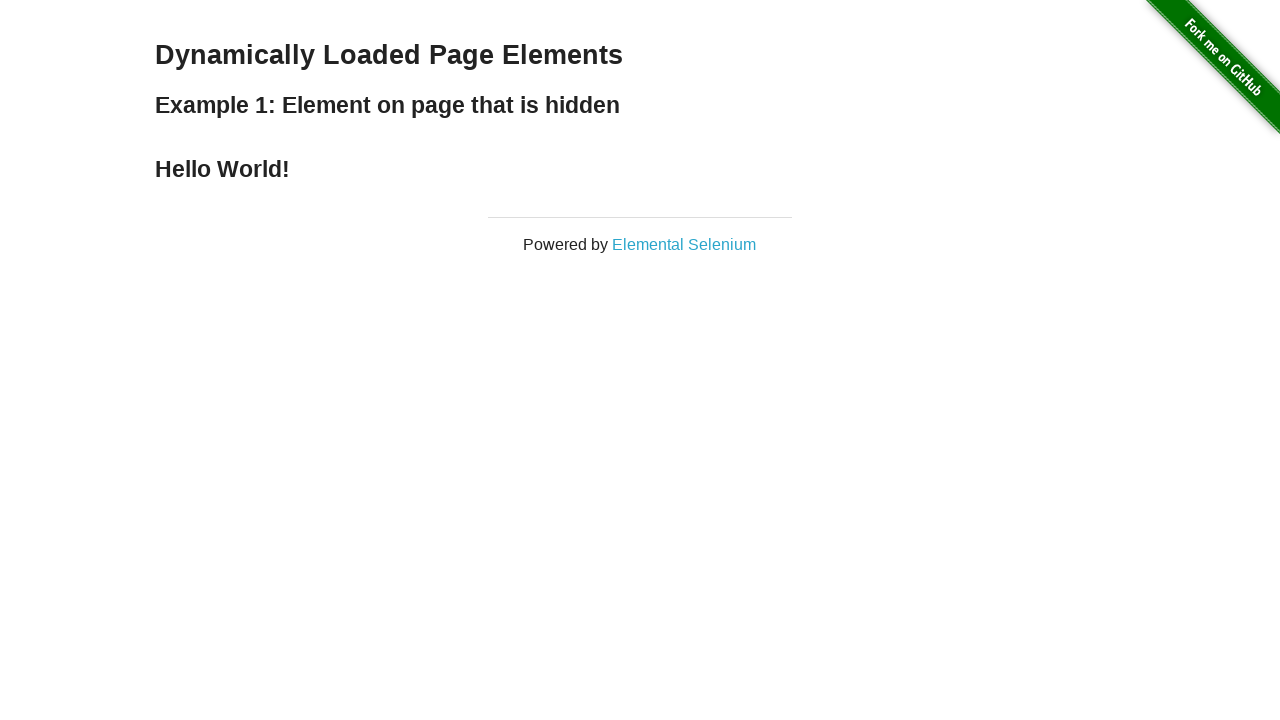